Tests checkbox functionality by verifying initial state of a checkbox, clicking it, and verifying the state changes. Also checks if the checkbox is enabled.

Starting URL: https://practice.cydeo.com/checkboxes

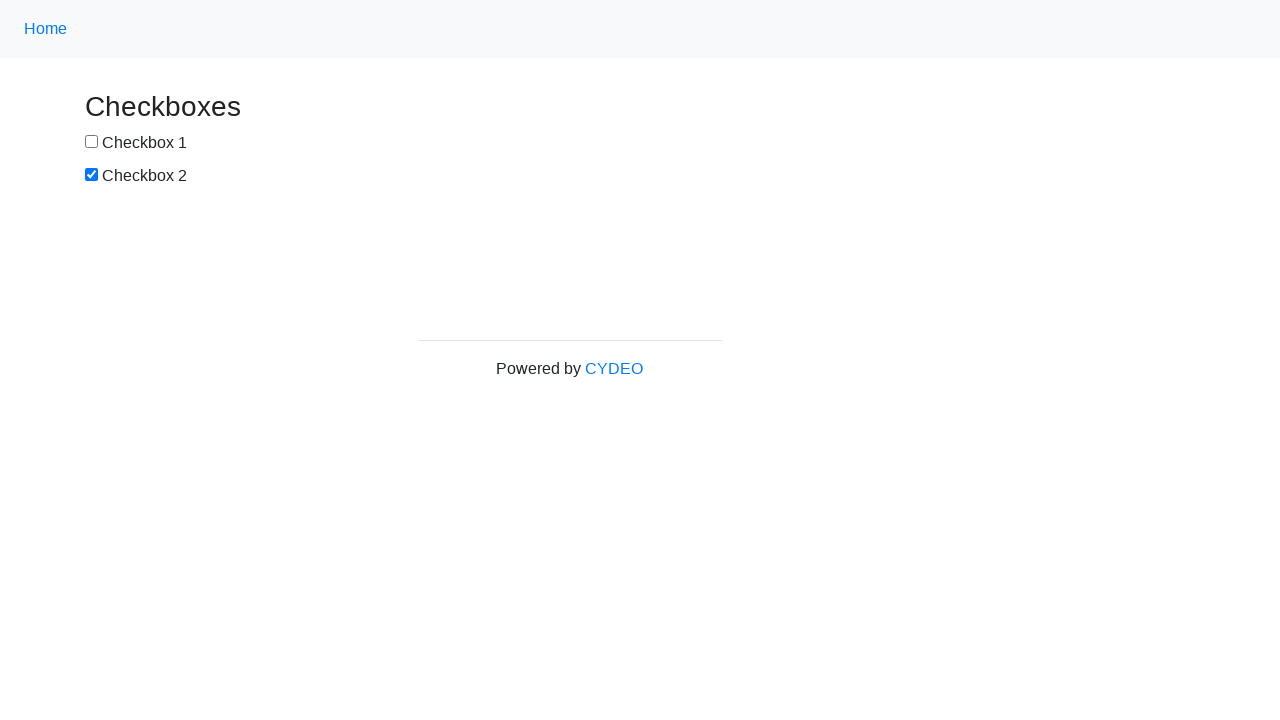

Located checkbox element with id 'box1'
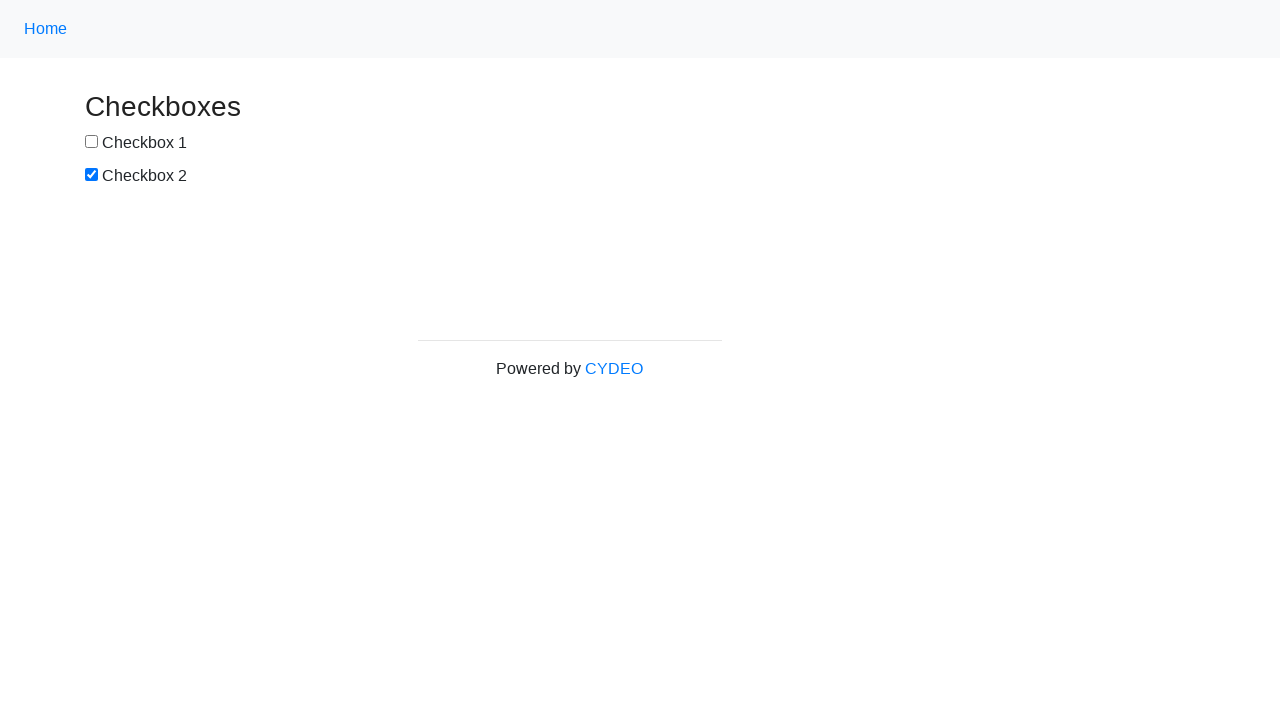

Verified initial checkbox state: False
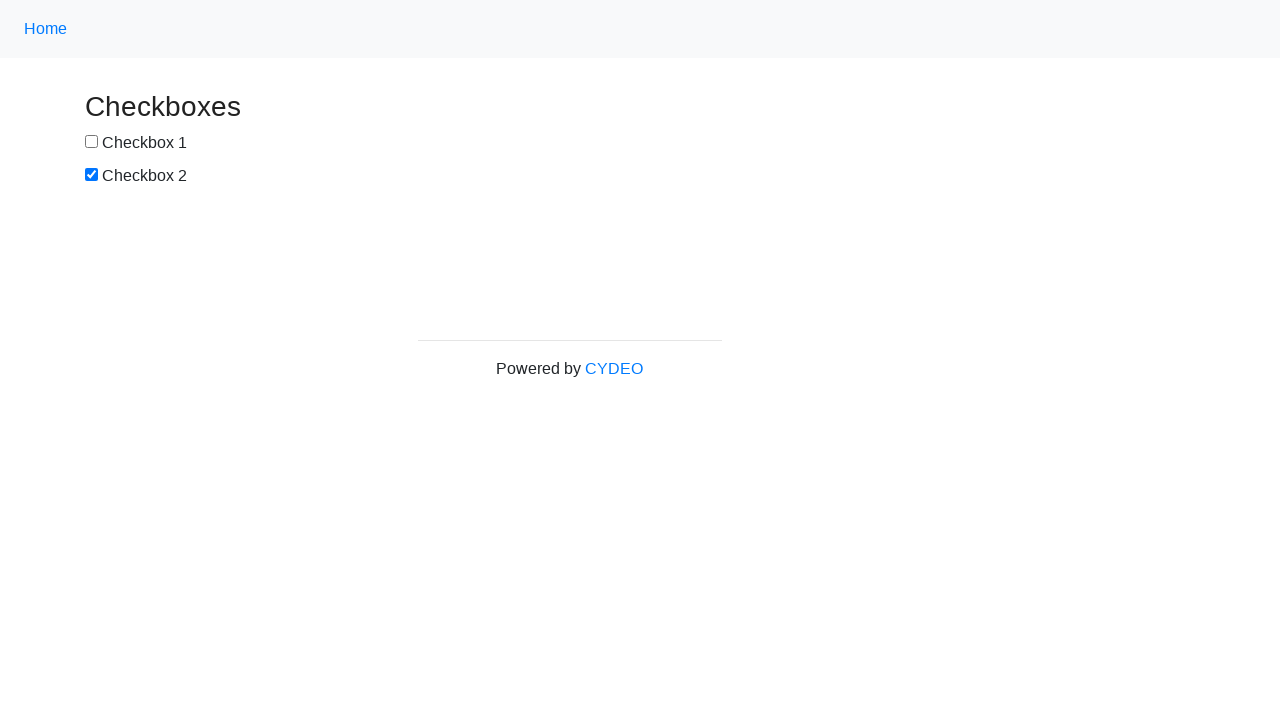

Clicked checkbox to toggle its state at (92, 142) on #box1
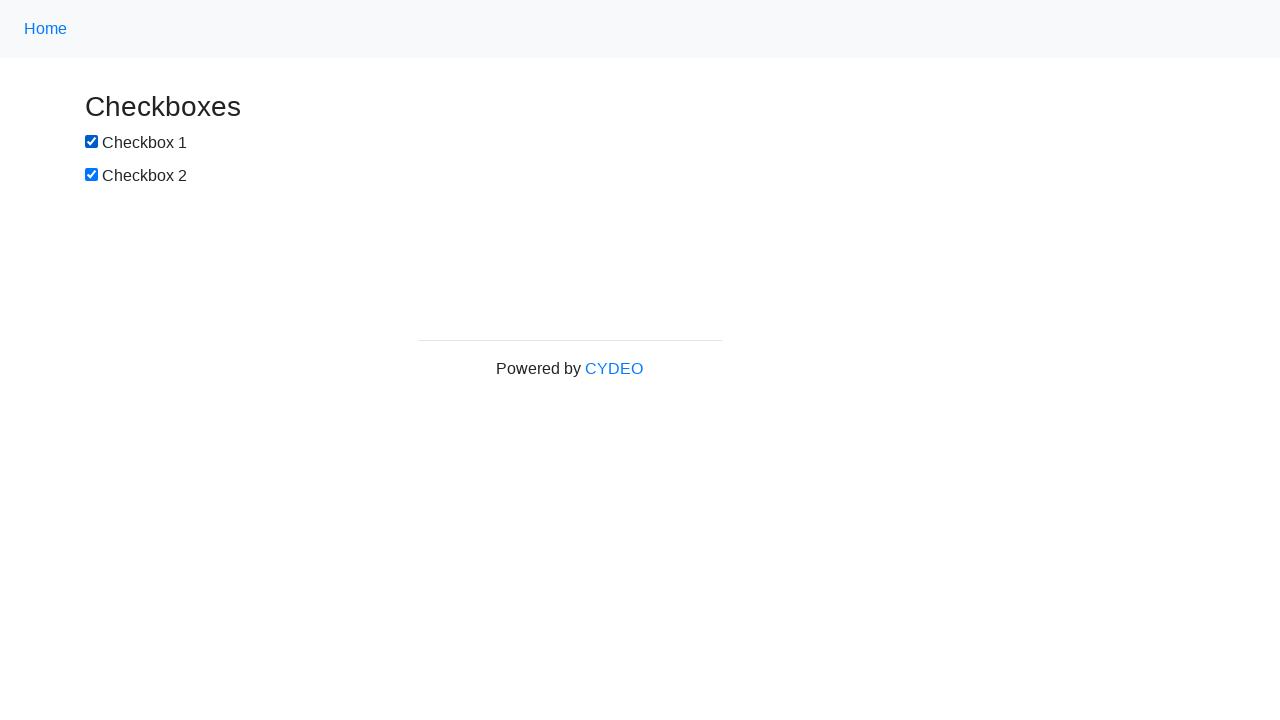

Verified checkbox state after click: True
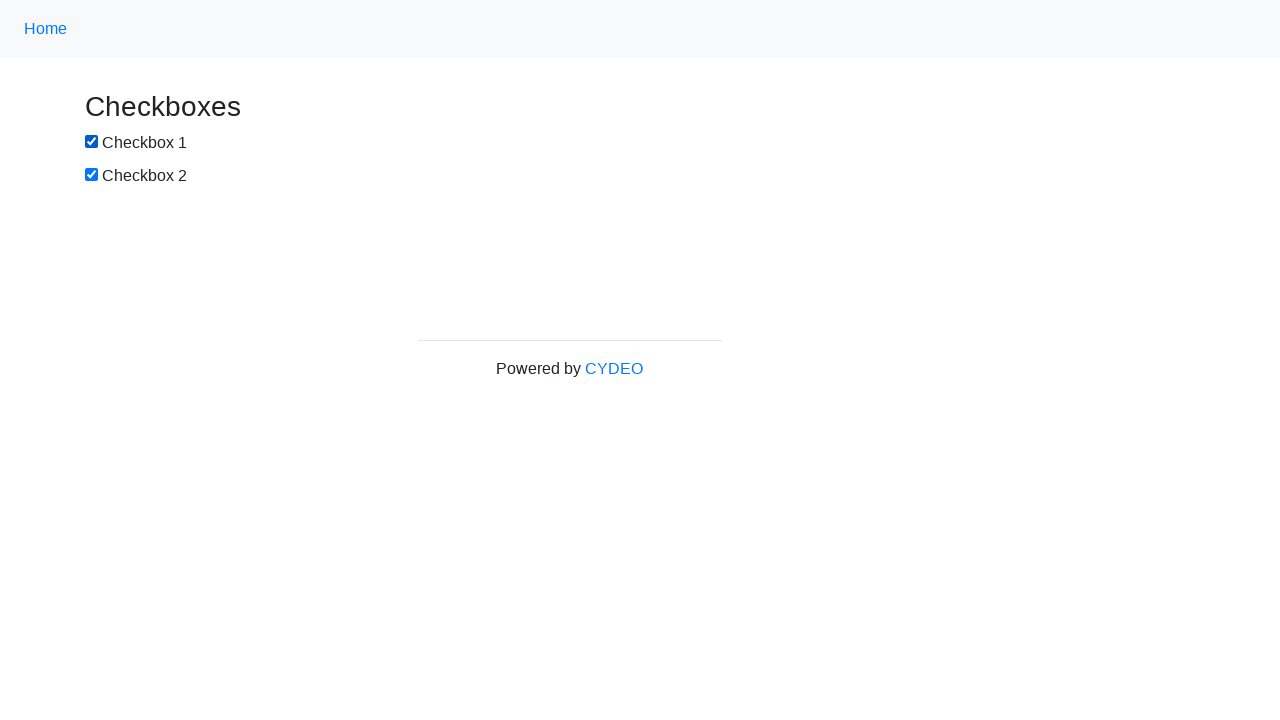

Verified checkbox is enabled: True
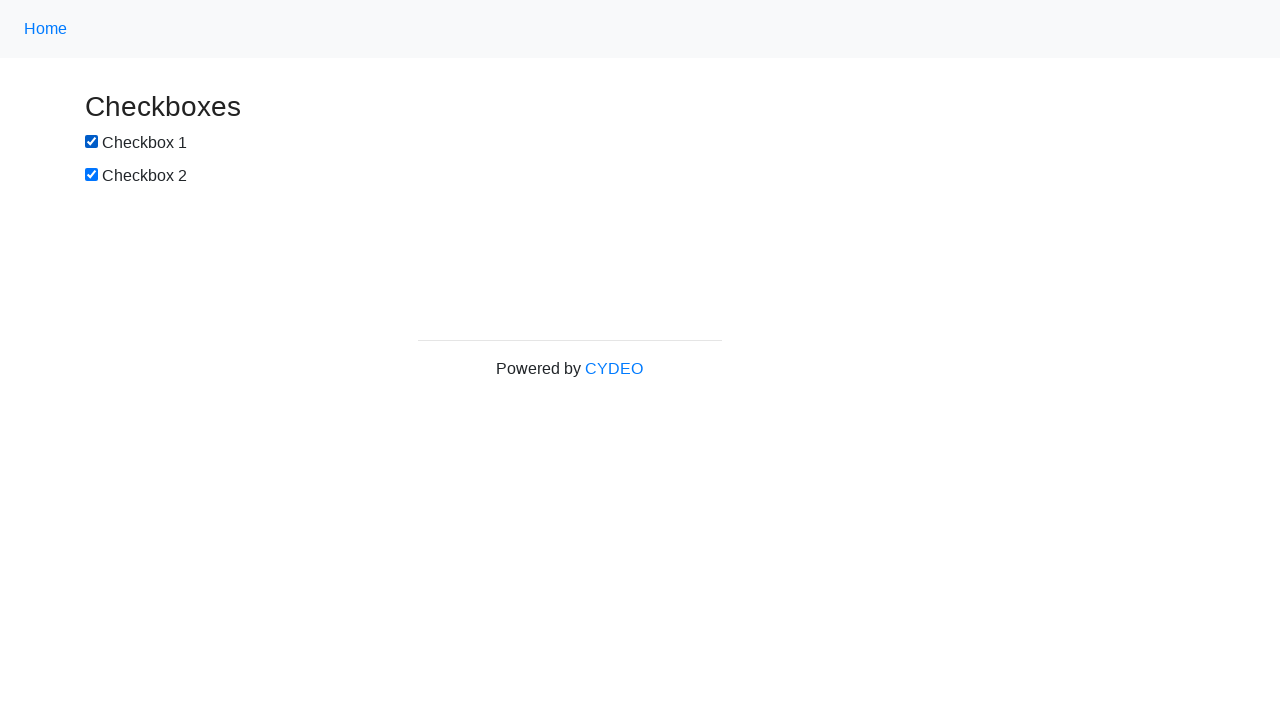

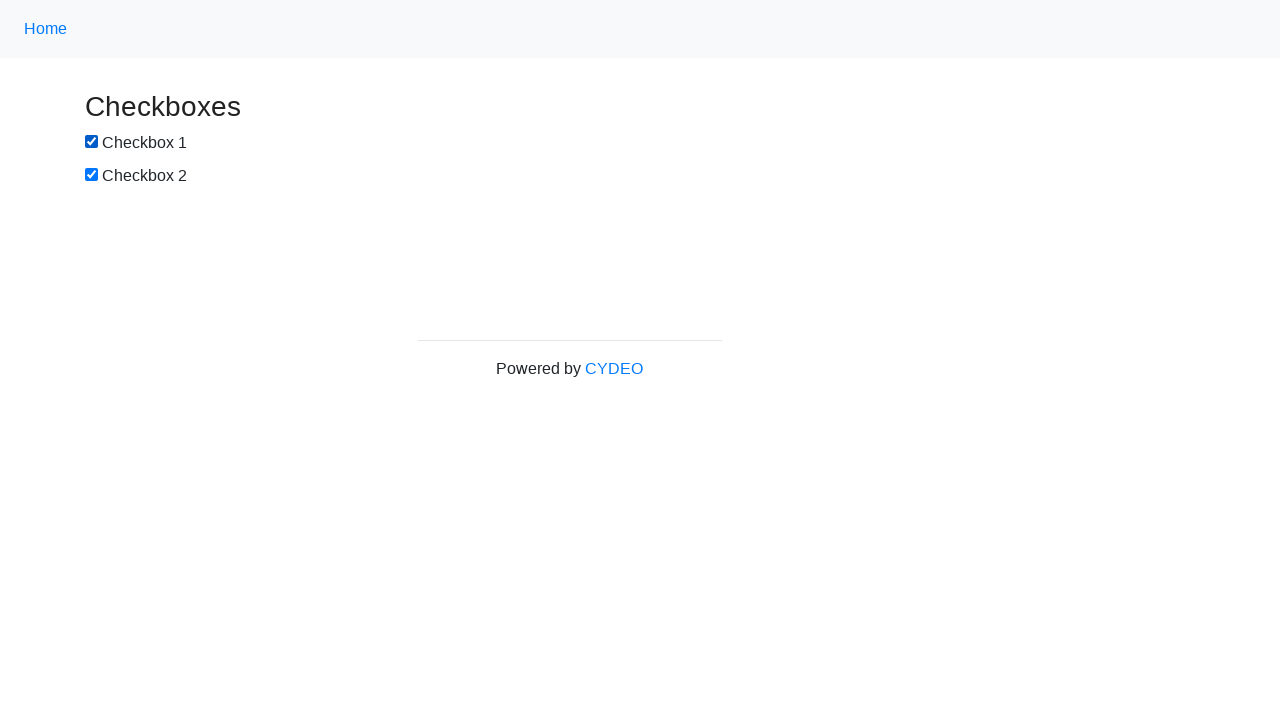